Tests iframe navigation functionality by switching between nested iframes, entering text in an input field inside a nested frame, navigating back to parent frame to read text, then switching to default content and clicking on a different tab.

Starting URL: https://demo.automationtesting.in/Frames.html

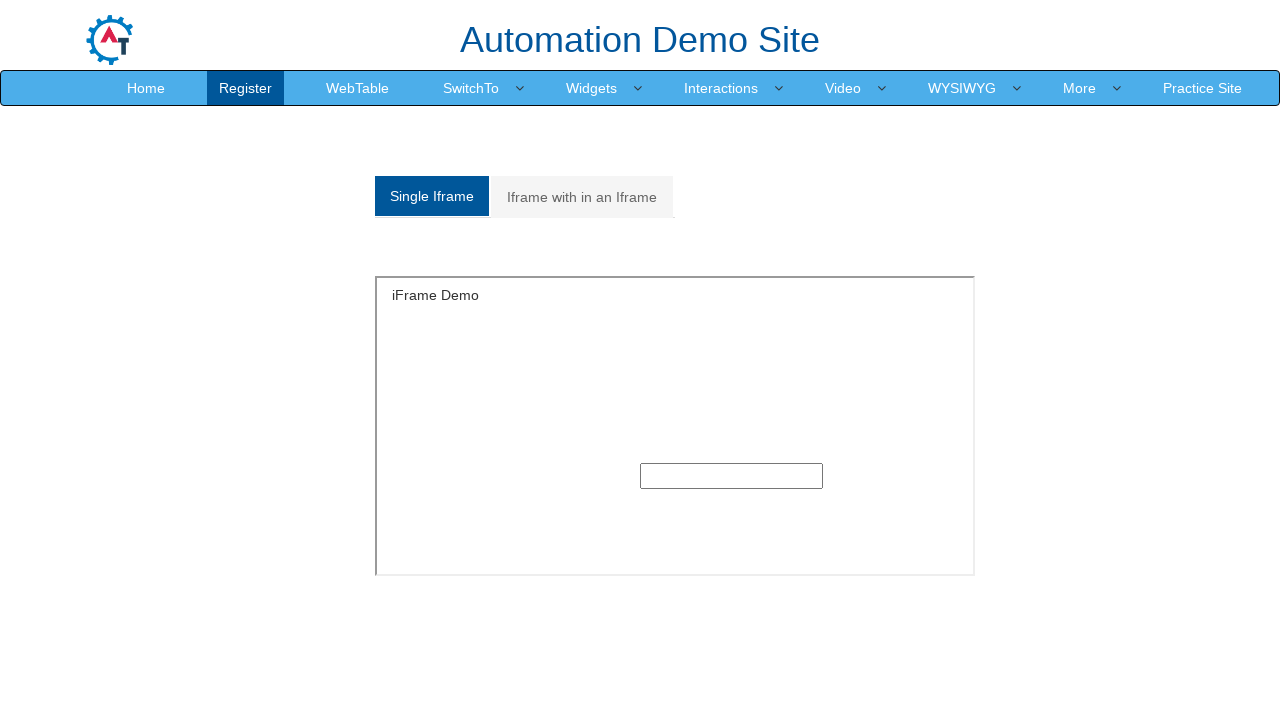

Clicked on the 'Multiple' tab to show multiple frames section at (582, 197) on a[href='#Multiple']
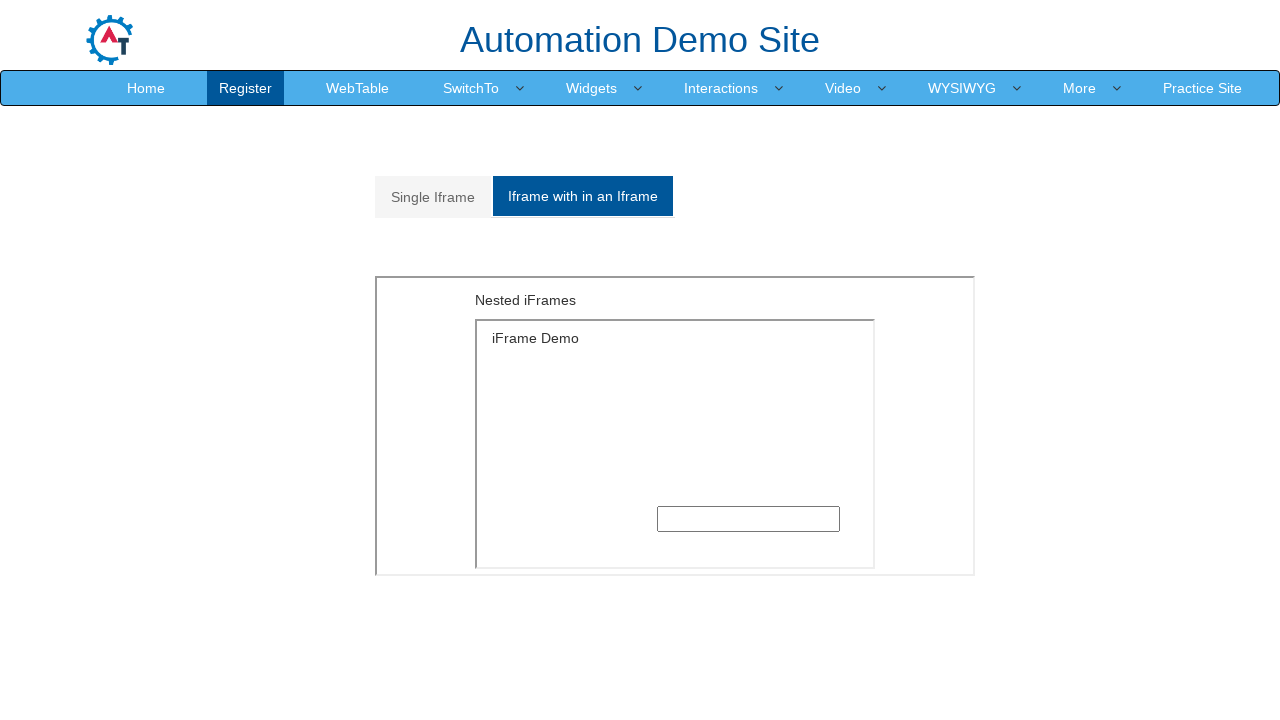

Located the outer iframe with src='MultipleFrames.html'
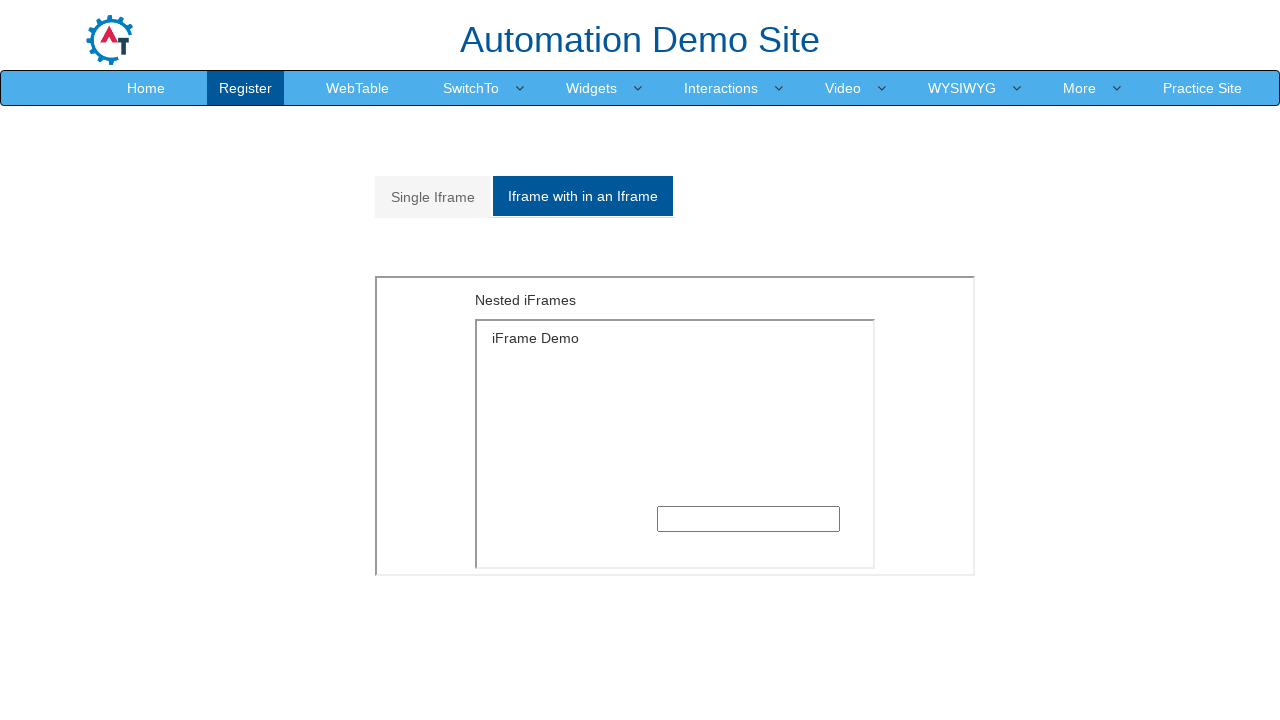

Located the nested iframe with src='SingleFrame.html' within the outer frame
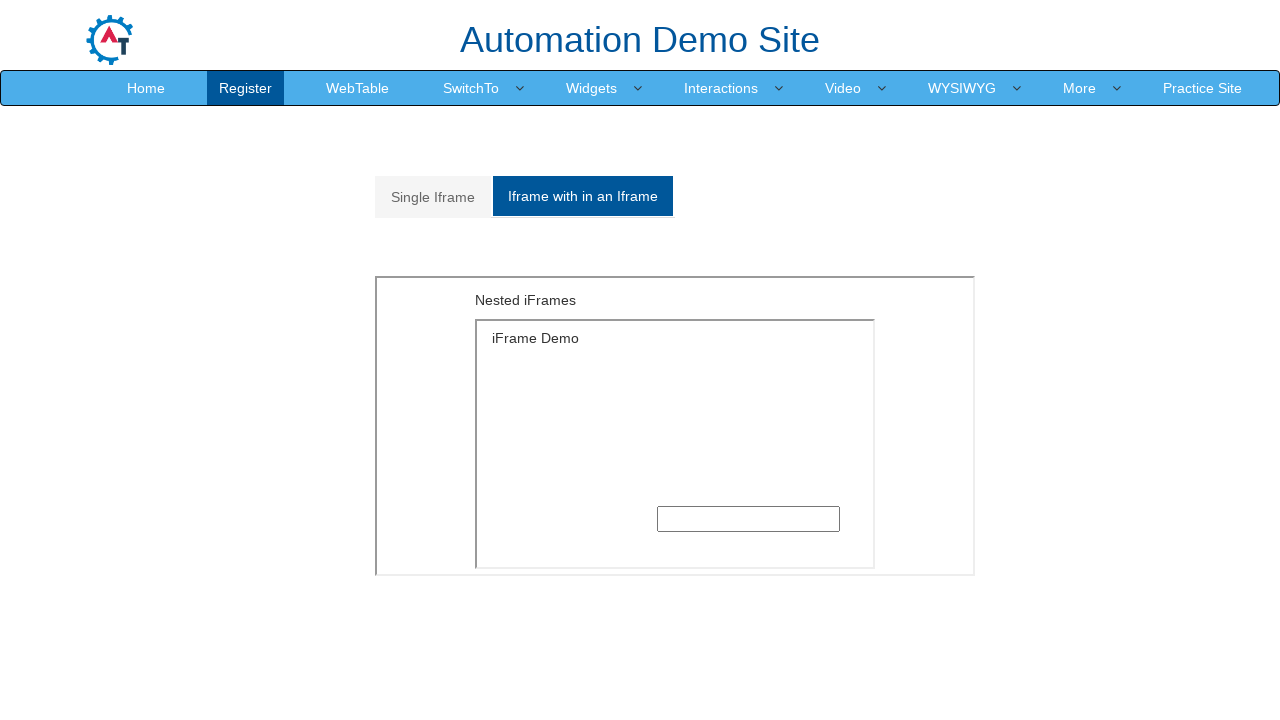

Filled text input field in nested iframe with 'I'm Inside' on iframe[src='MultipleFrames.html'] >> internal:control=enter-frame >> iframe[src=
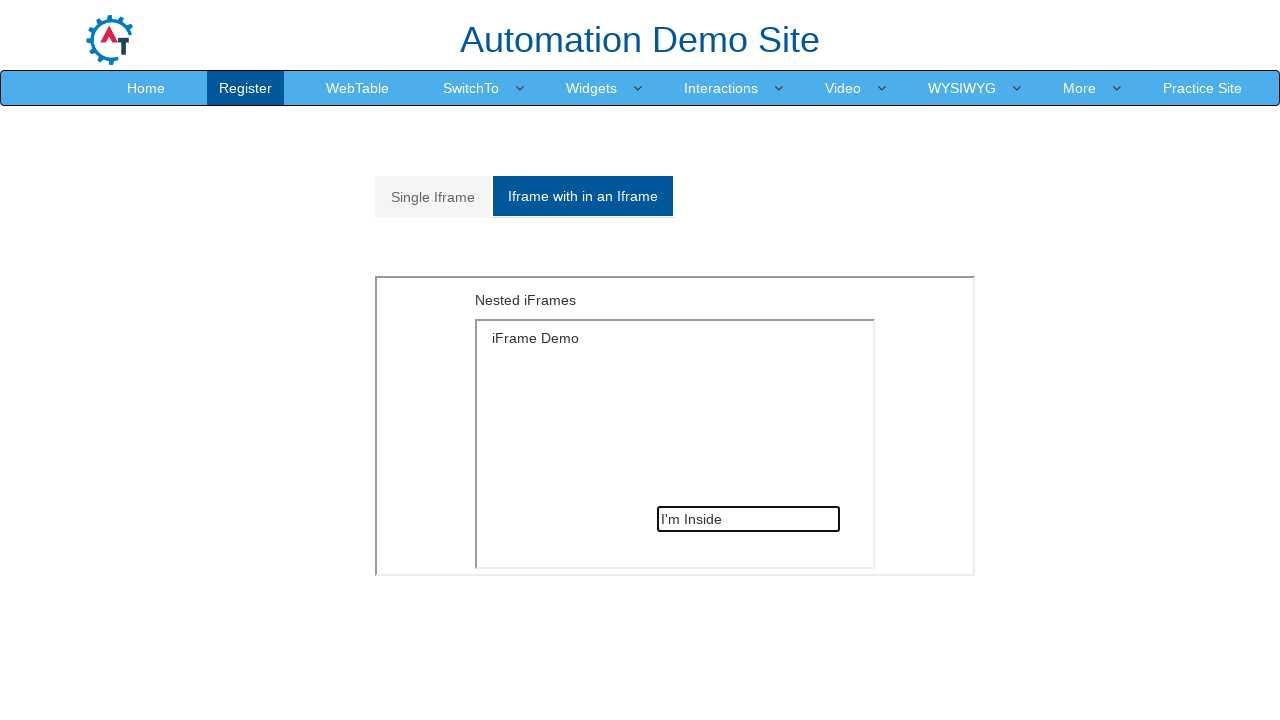

Verified h5 element with text 'Nested iFrames' in outer frame
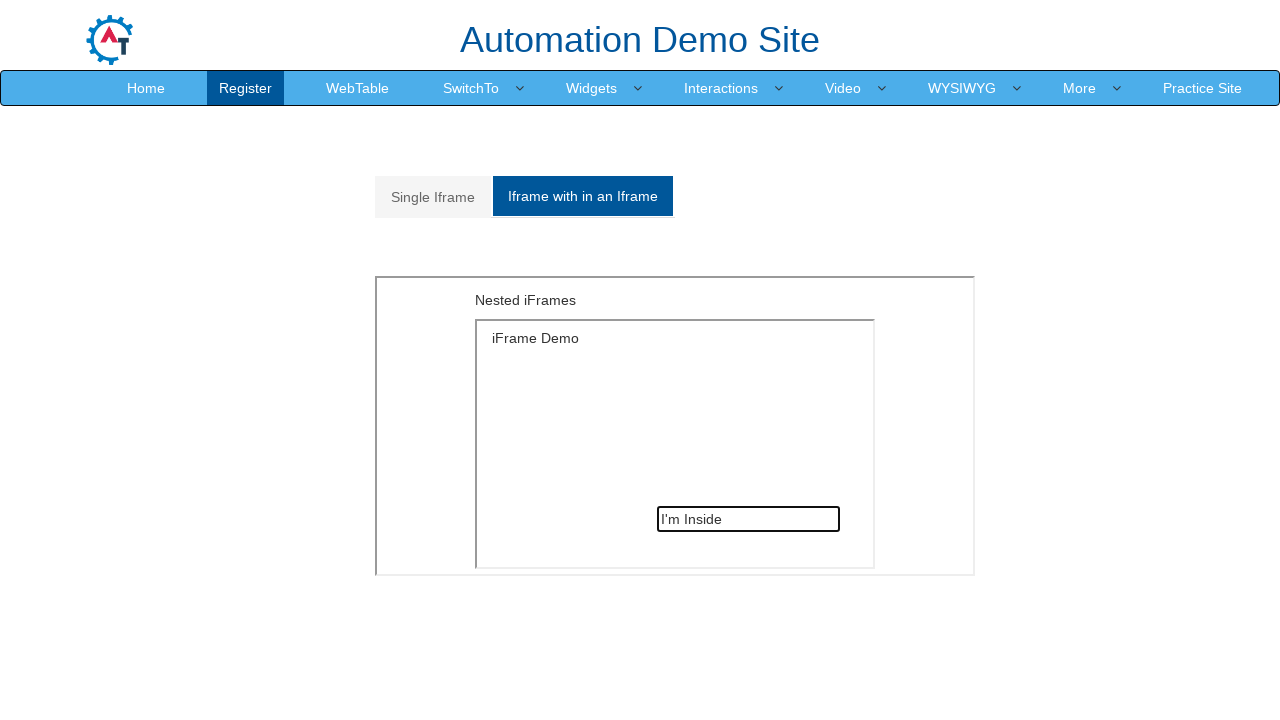

Clicked on the 'Single' tab to switch back to single frame view at (433, 197) on a[href='#Single']
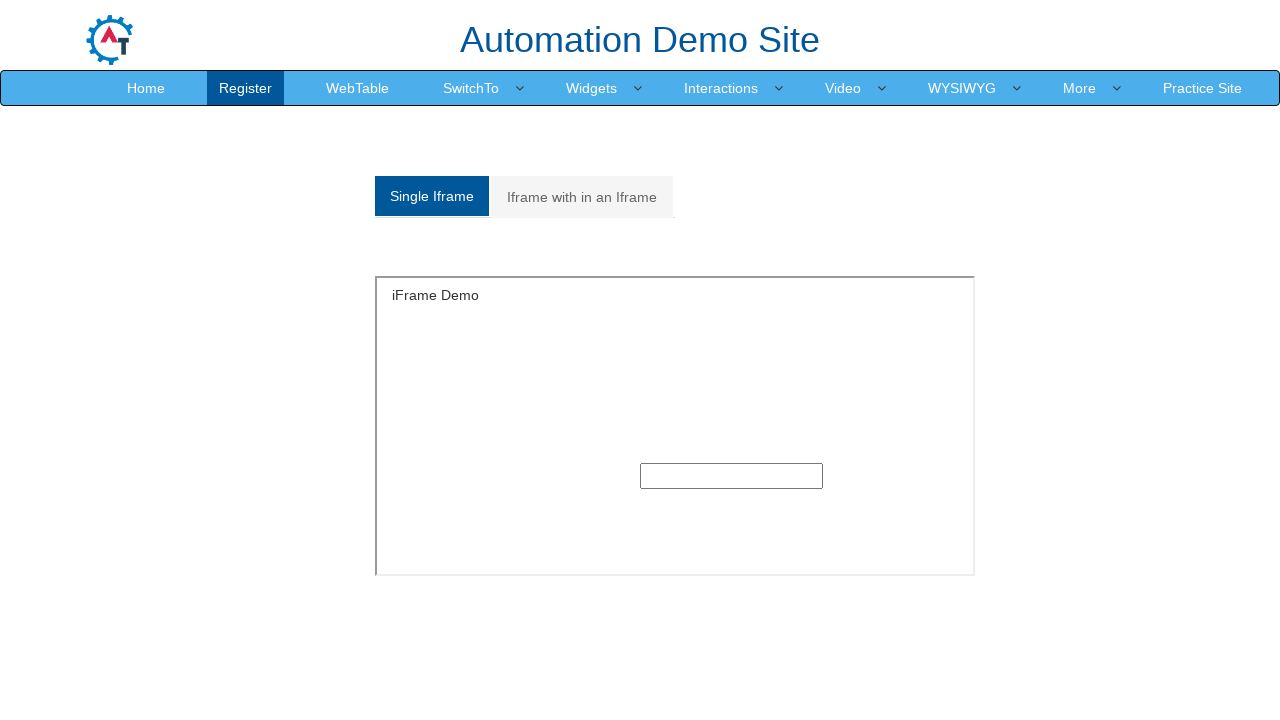

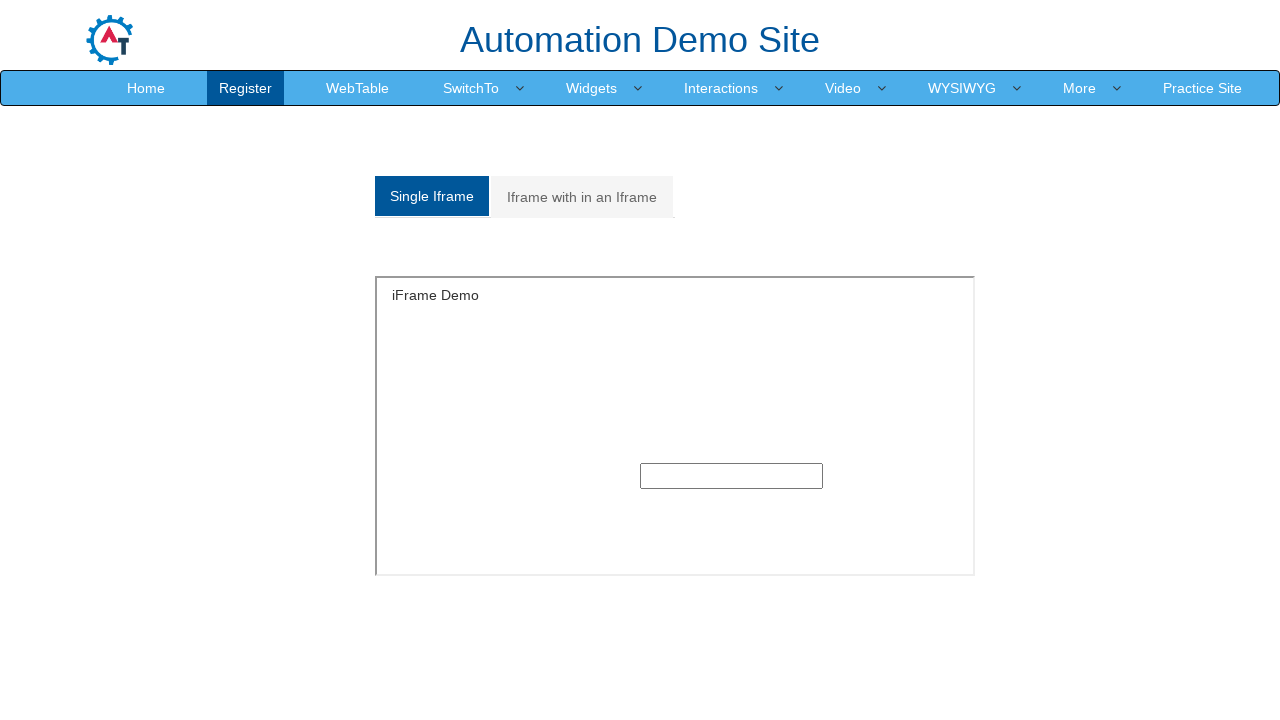